Navigates to Trank Technologies website, clicks on quote link, and fills out a contact form with name, email, company, service selection, phone, and message fields

Starting URL: https://www.tranktechnologies.com/

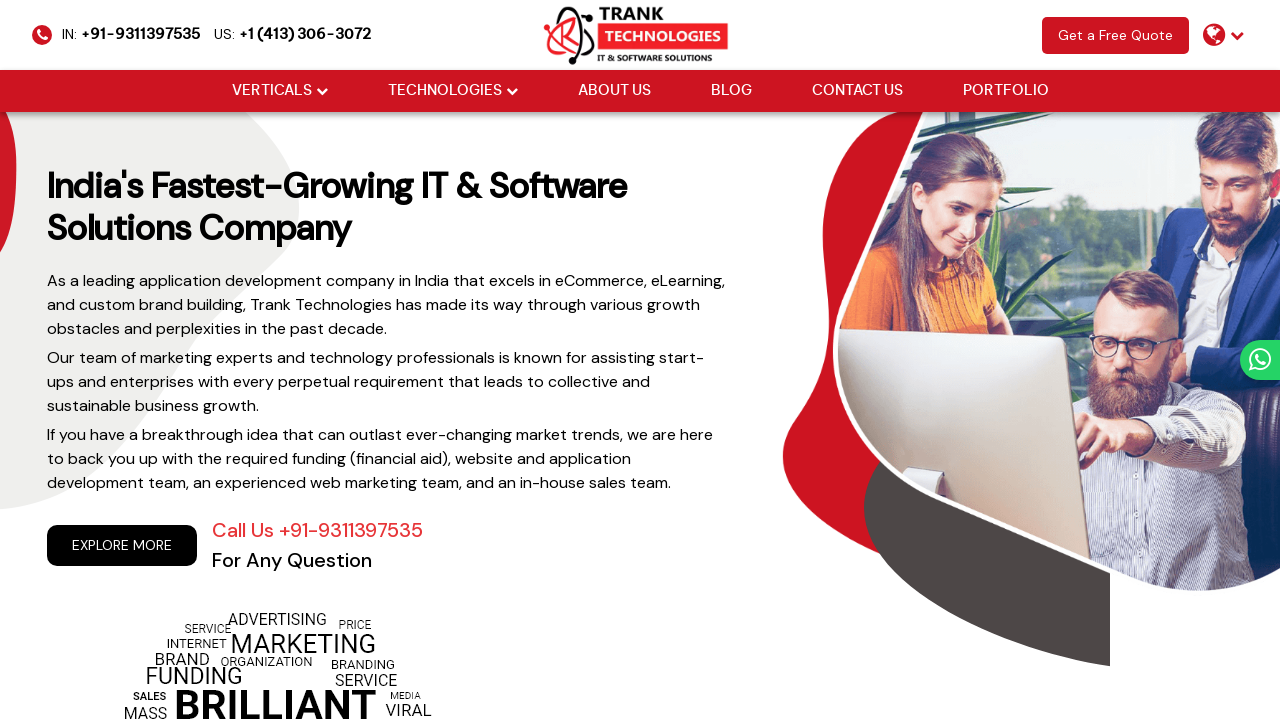

Navigated to Trank Technologies website
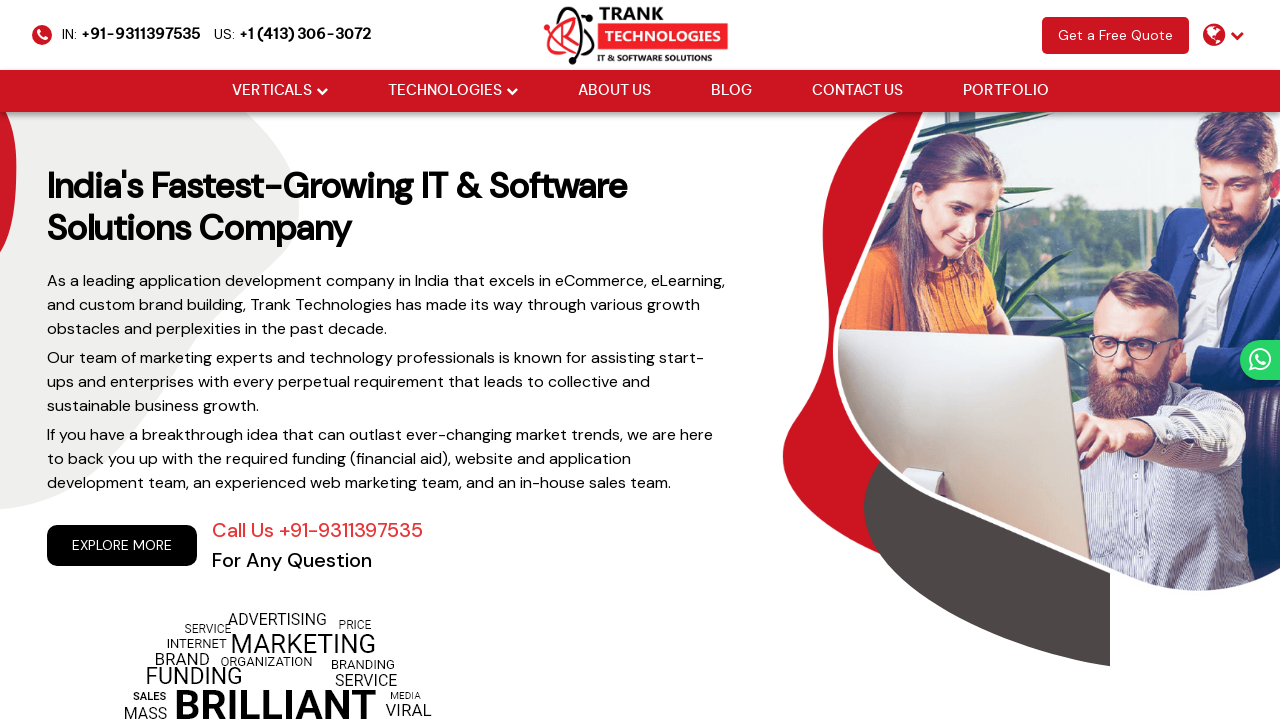

Clicked on quote link at (1116, 35) on a.scroll
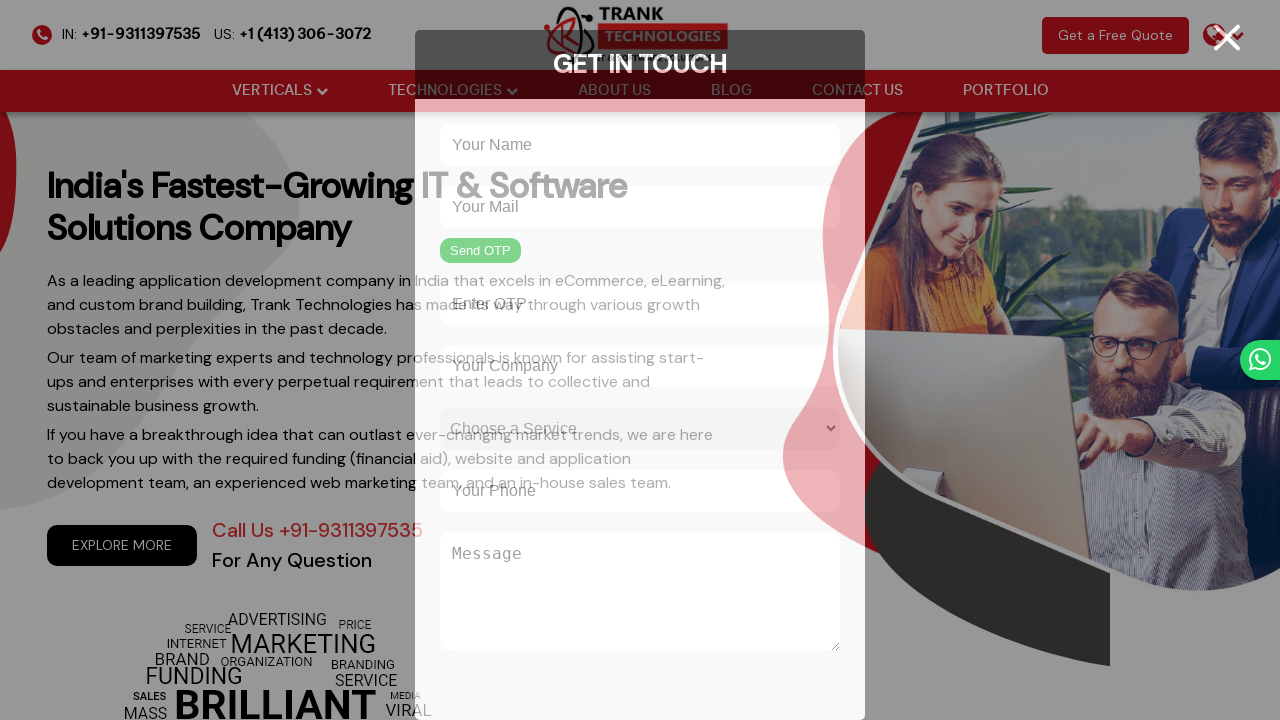

Filled in name field with 'rahul' on input[placeholder='Your Name']
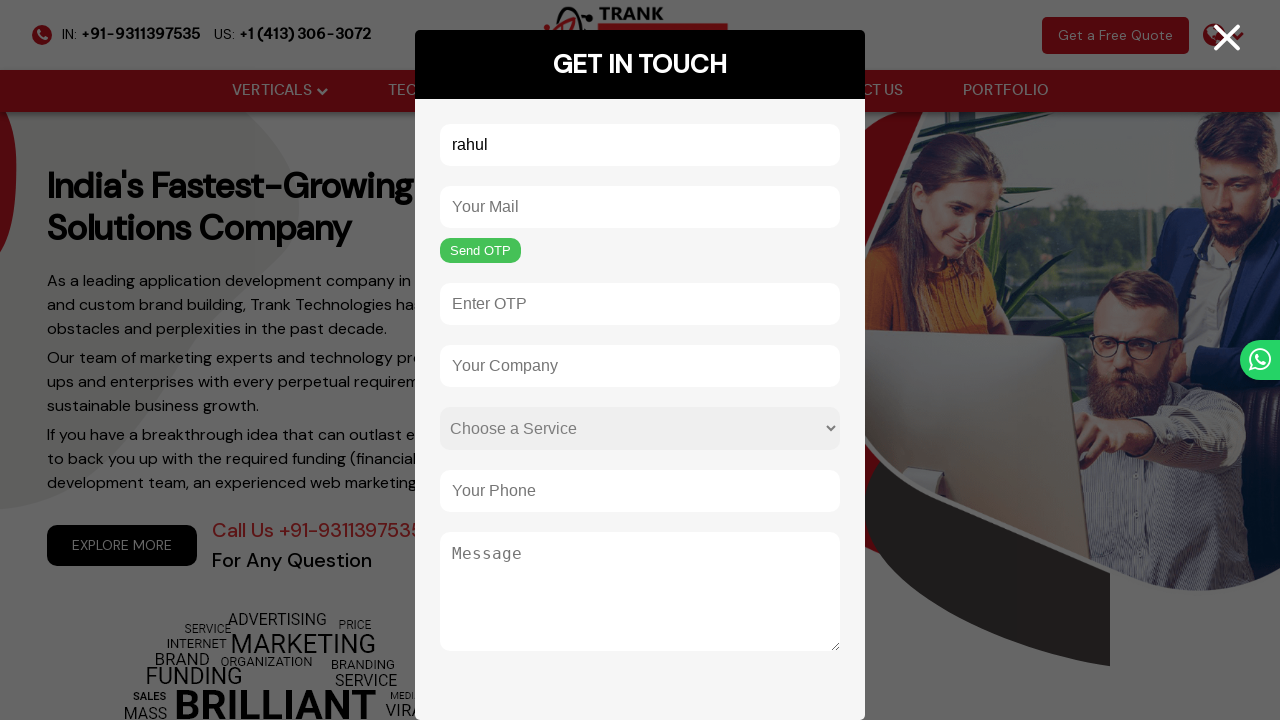

Filled in email field with 'rahul@mailinator.com' on input[placeholder='Your Mail']
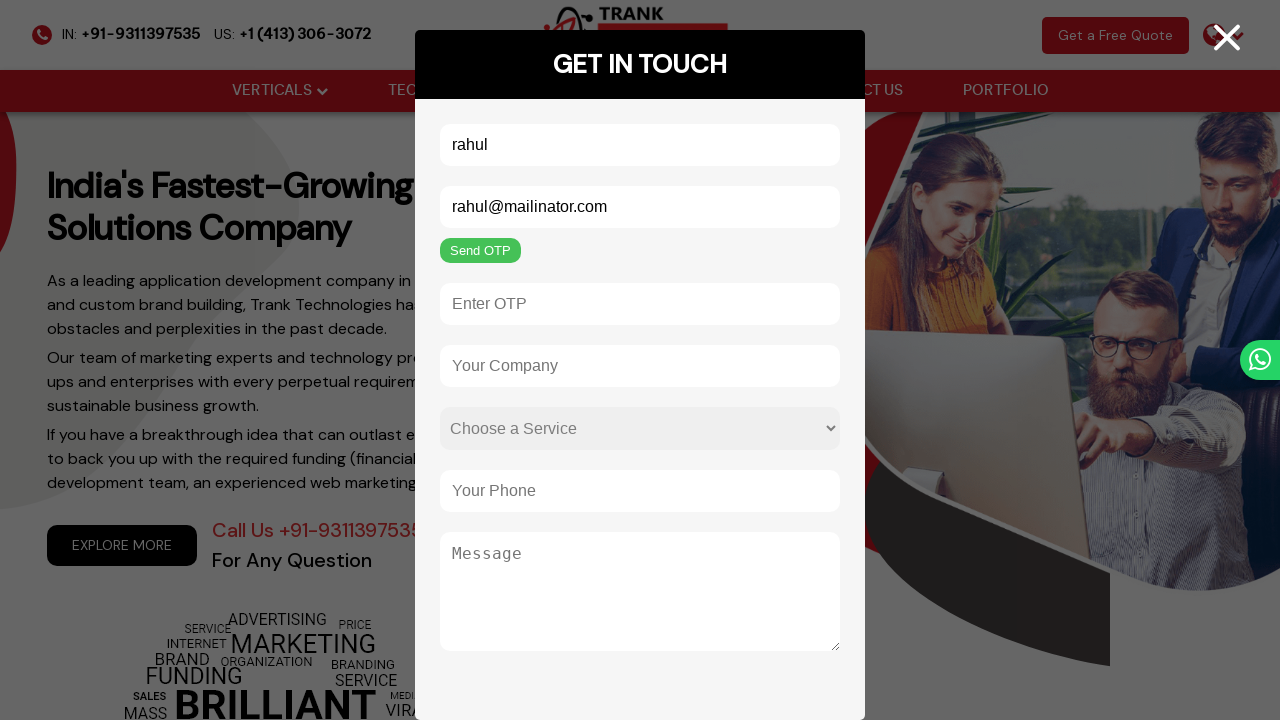

Filled in company field with 'open pvt ltd' on input[placeholder='Your Company']
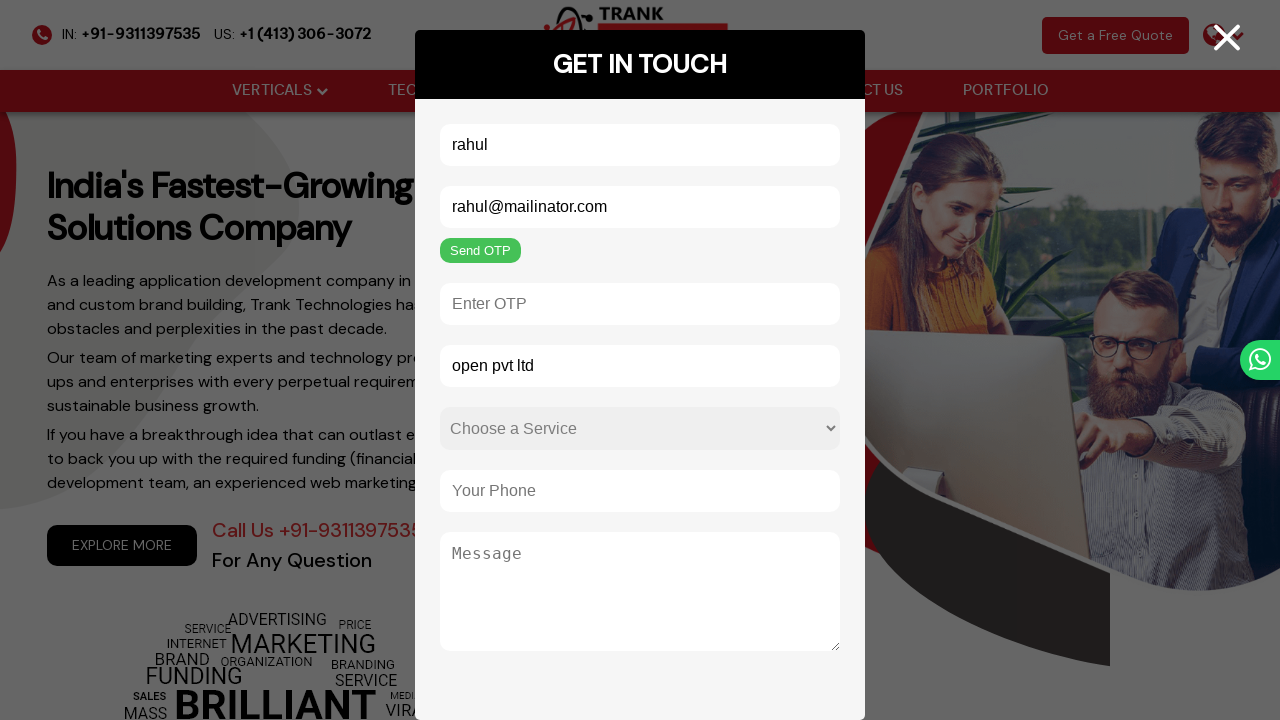

Selected 'App Development' from service dropdown on select[name='service']
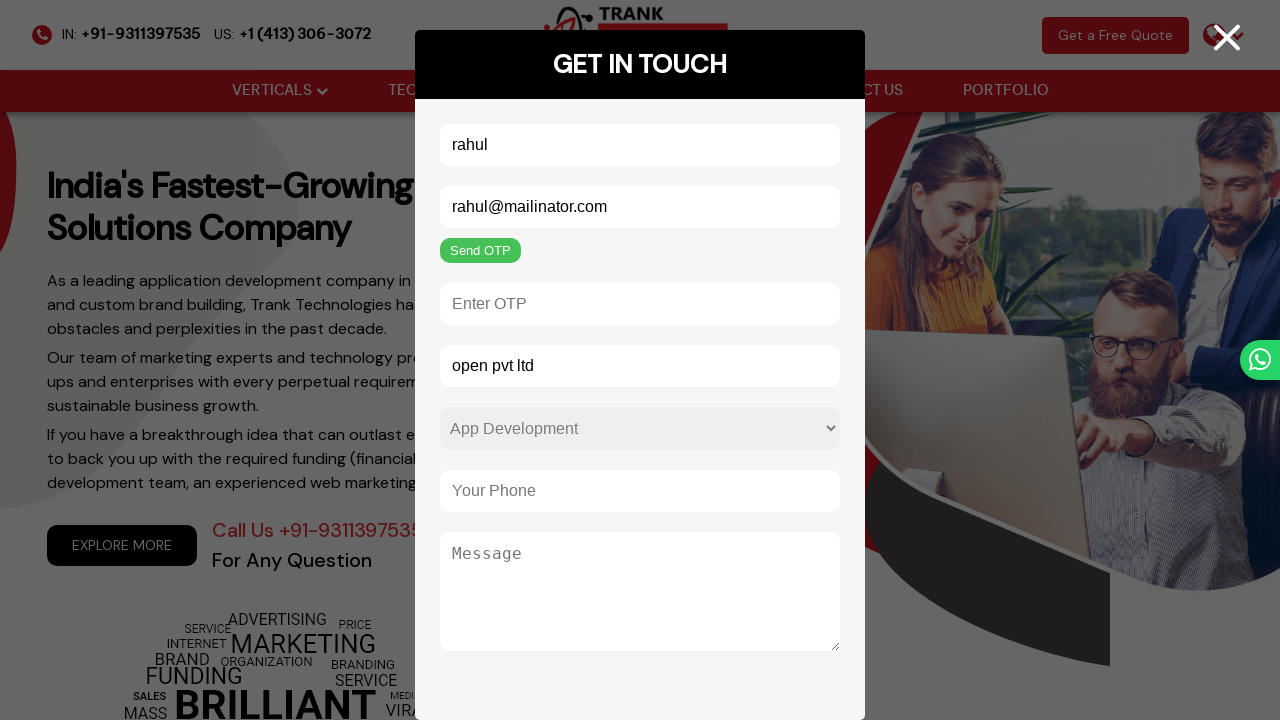

Filled in phone field with '9888988888' on input[placeholder='Your Phone']
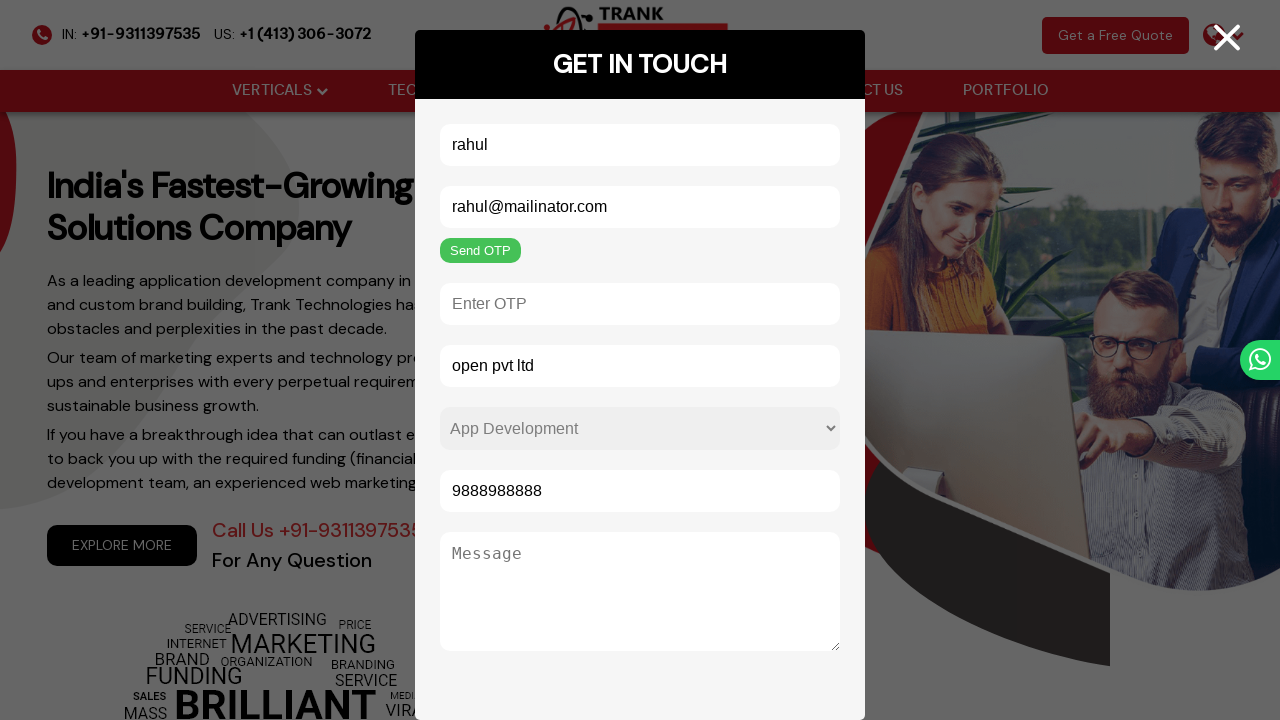

Filled in message field with sample inquiry message on textarea[placeholder='Message']
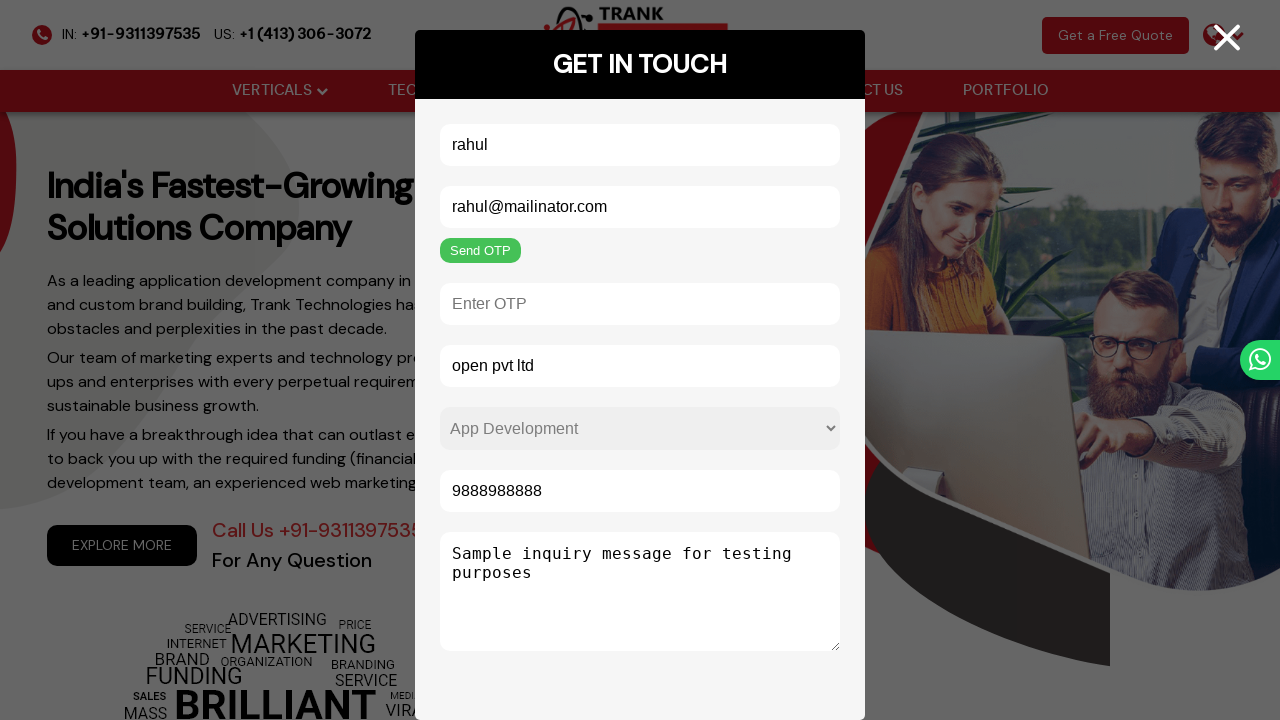

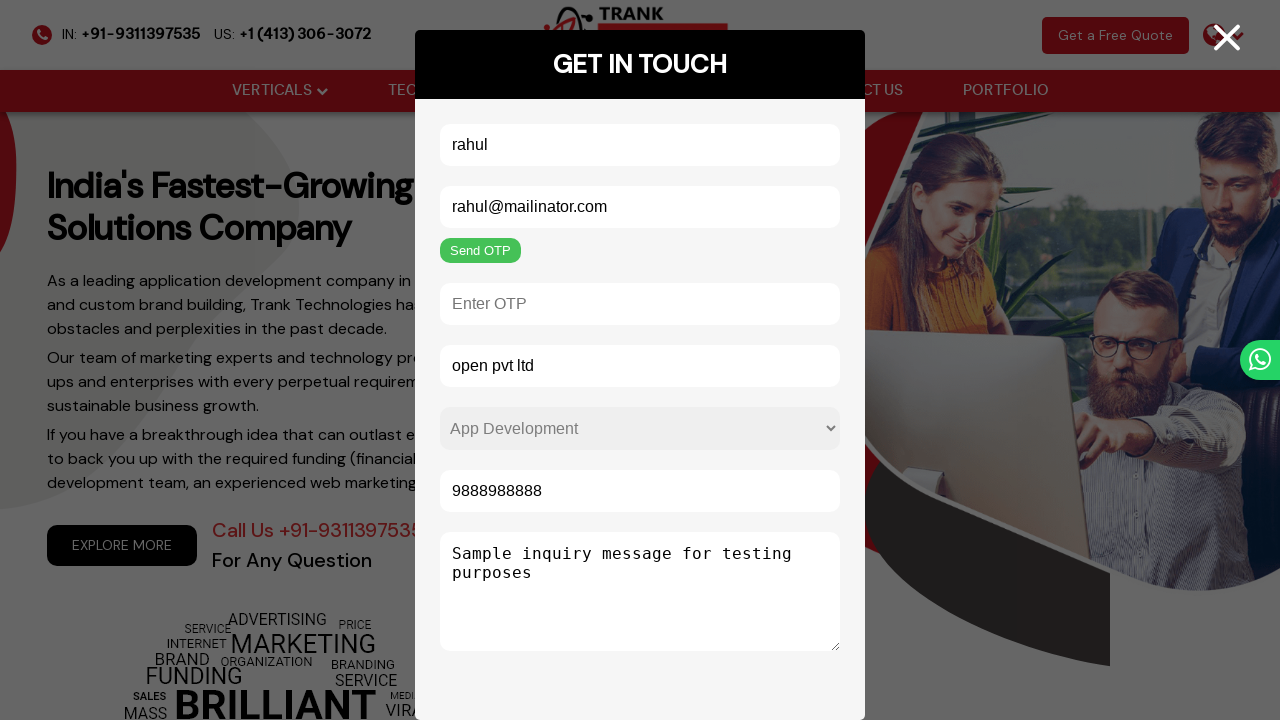